Tests Forgot Password form by entering email and submitting

Starting URL: https://the-internet.herokuapp.com/

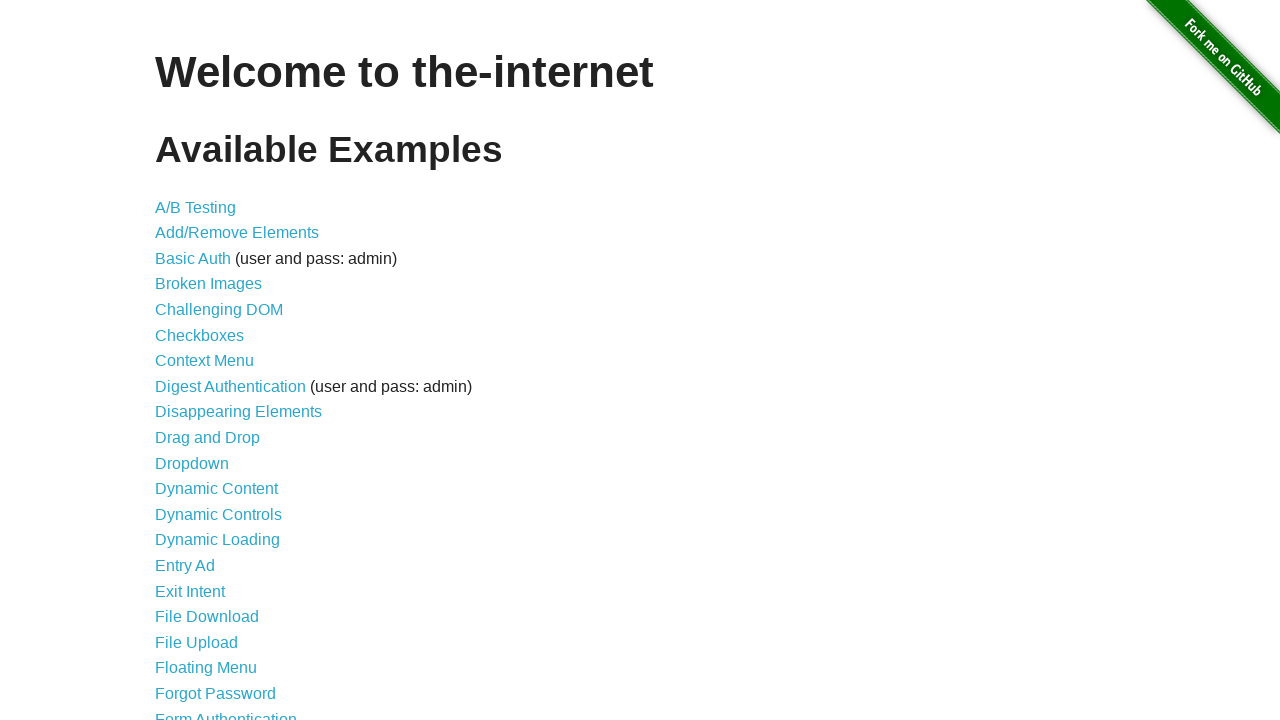

Navigated to the-internet.herokuapp.com homepage
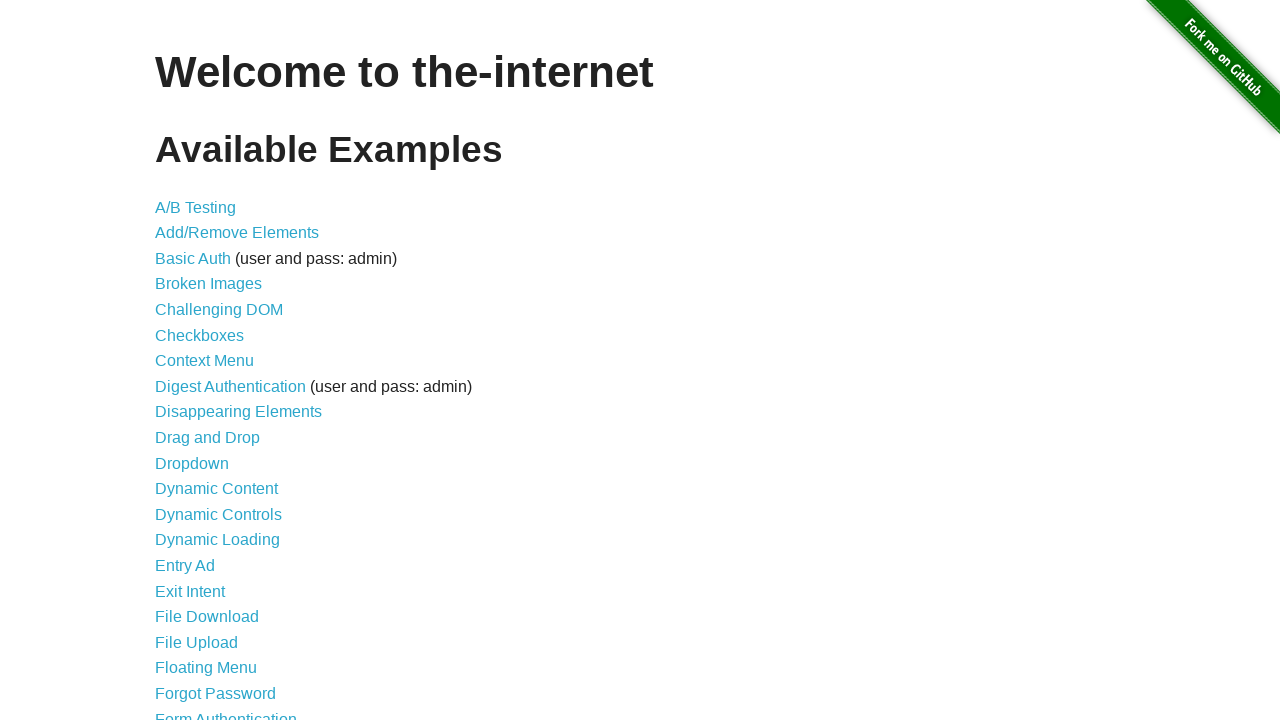

Clicked on Forgot Password link at (216, 693) on xpath=//*[@id='content']/ul/li[20]/a
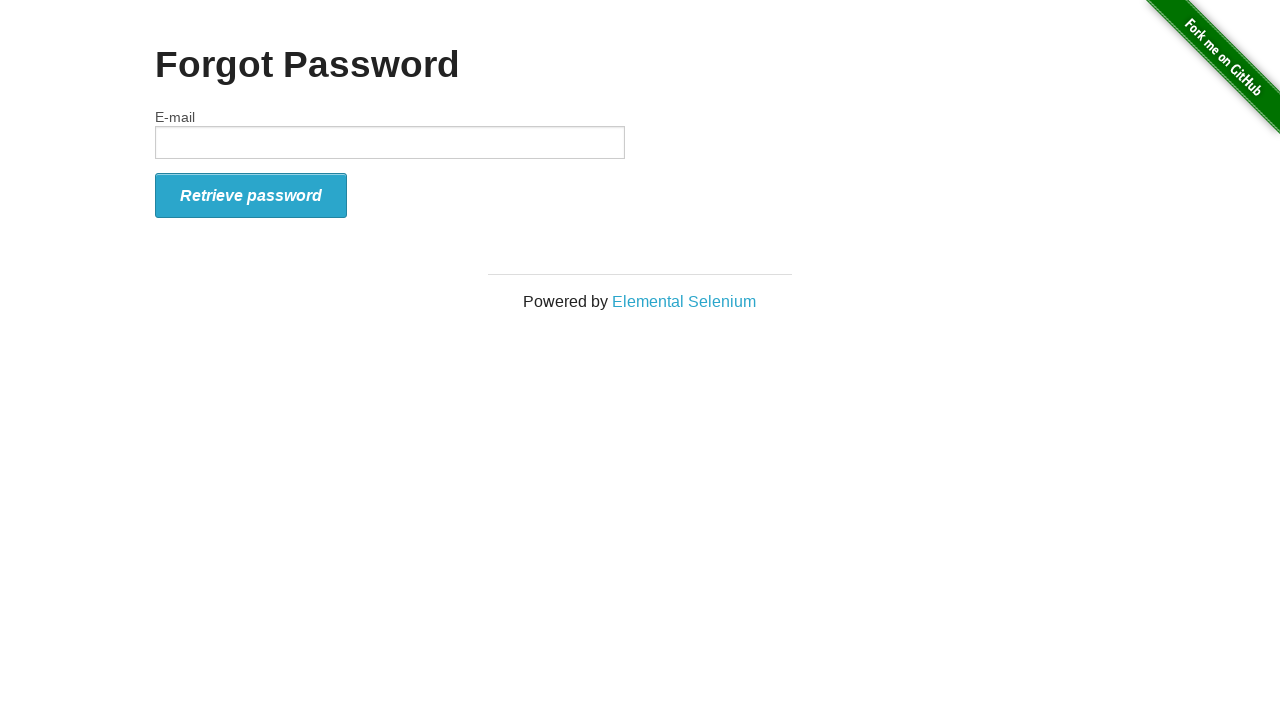

Filled email field with 'testuser@example.com' on input[type='text']
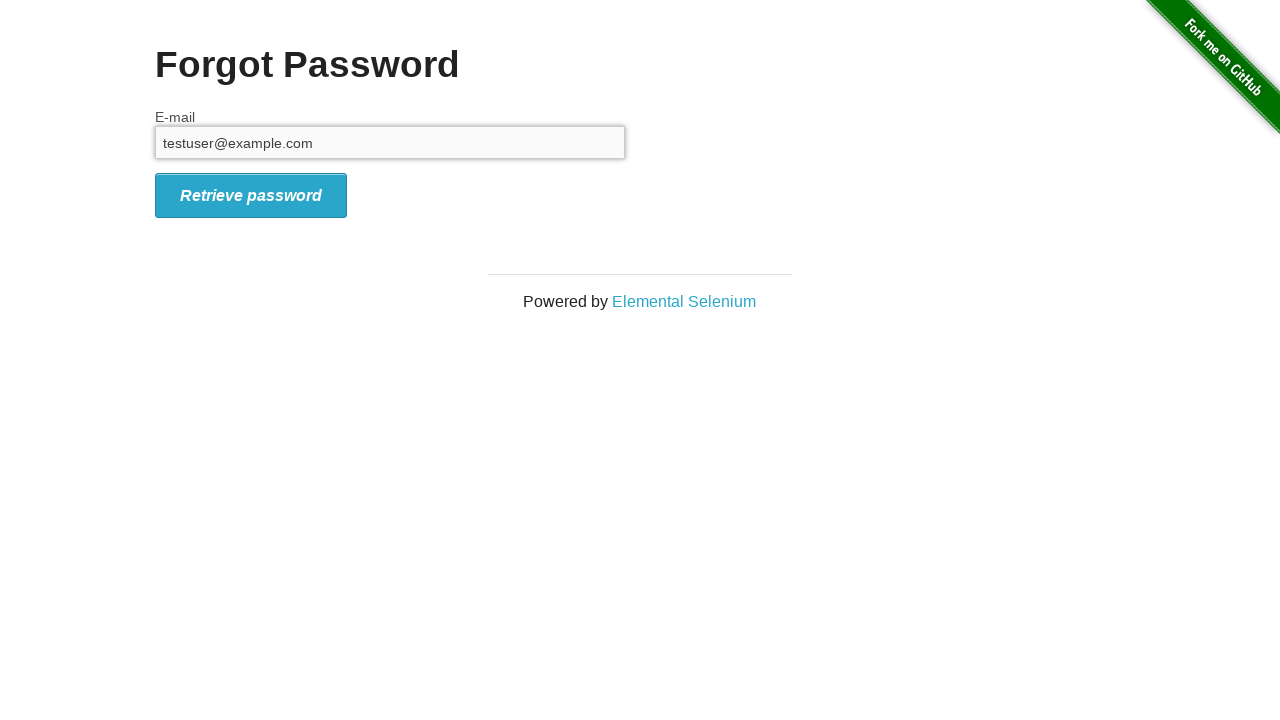

Clicked submit button to submit Forgot Password form at (251, 195) on .icon-2x
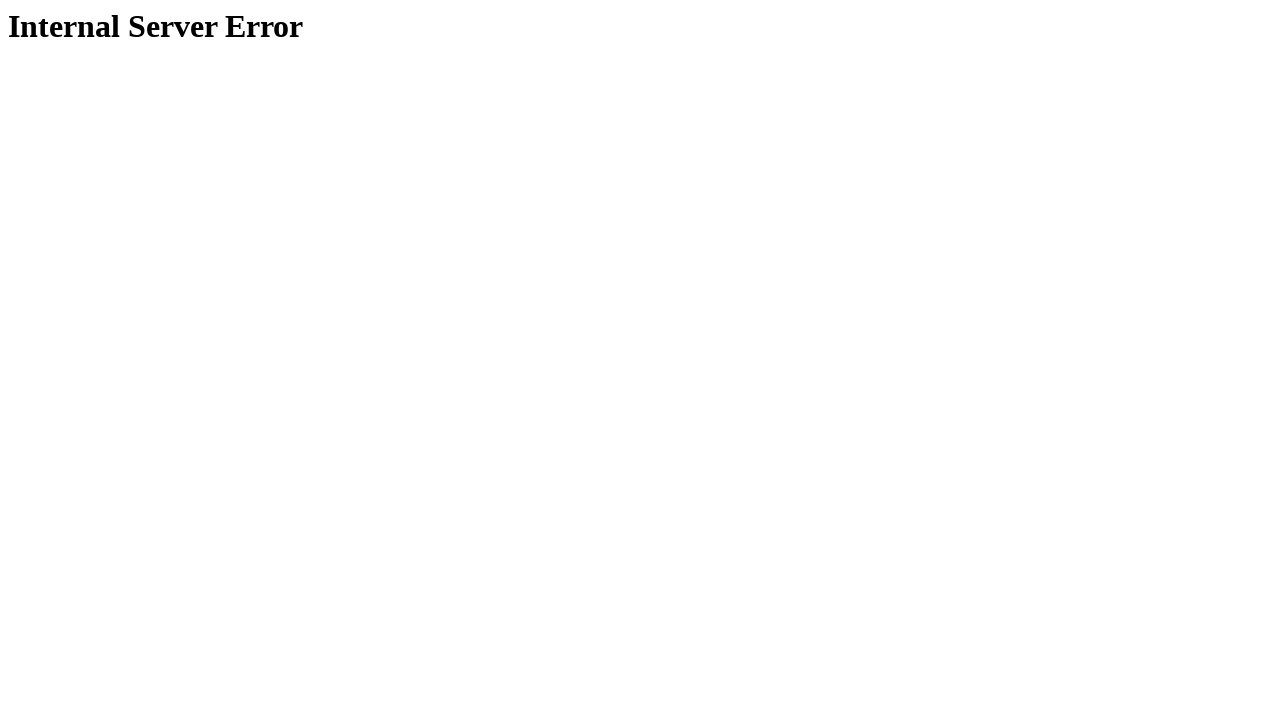

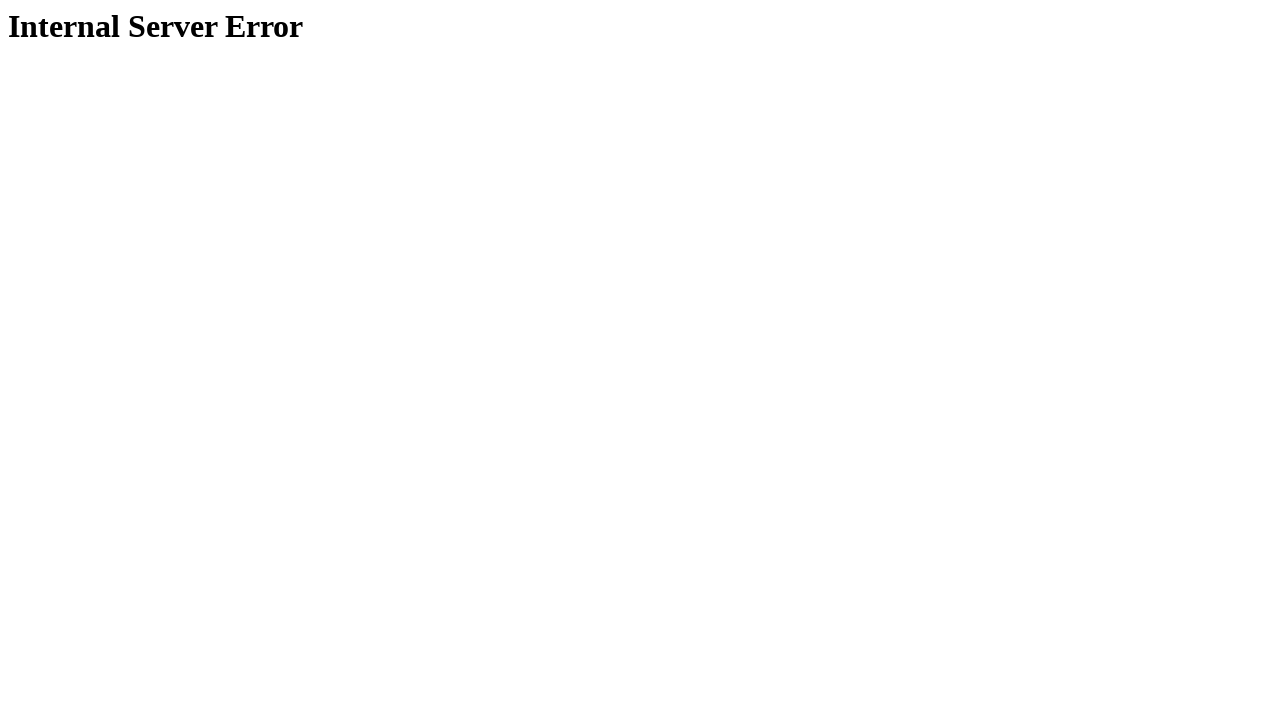